Tests page scrolling functionality by scrolling down, scrolling back up, and then scrolling to the bottom of the page on the Jeevansathi website.

Starting URL: https://www.jeevansathi.com/

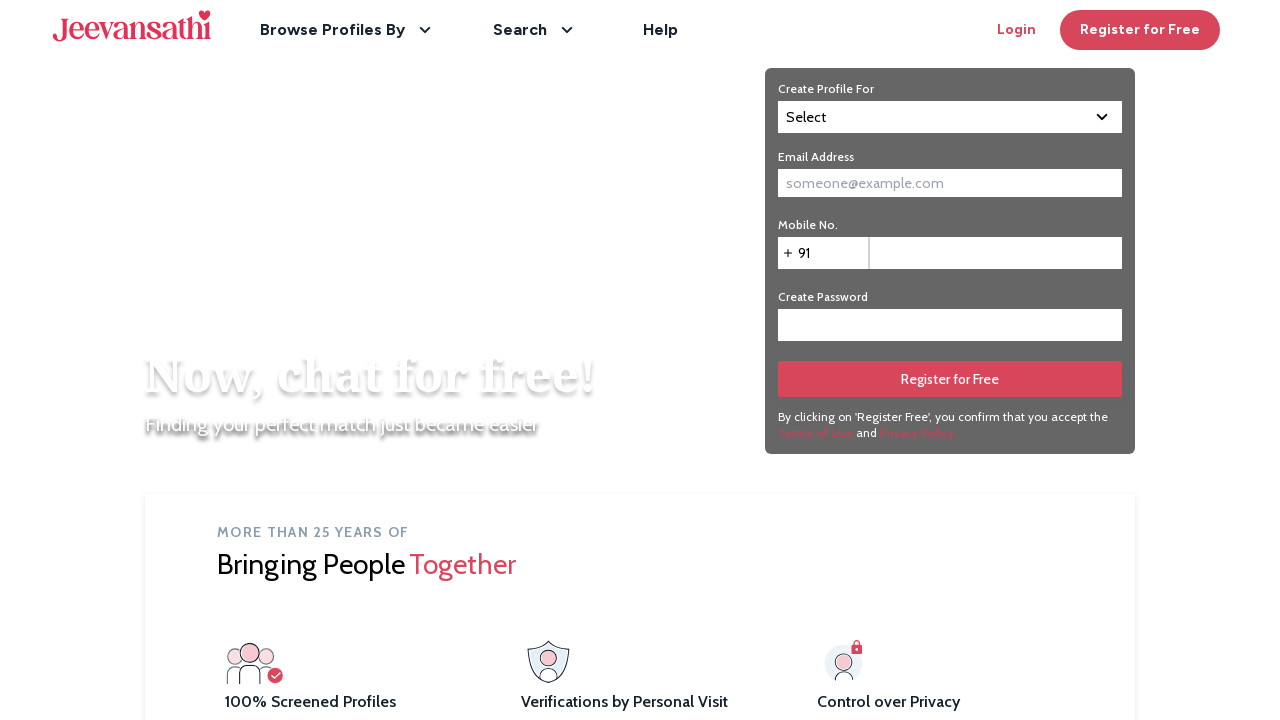

Scrolled down 700 pixels on Jeevansathi website
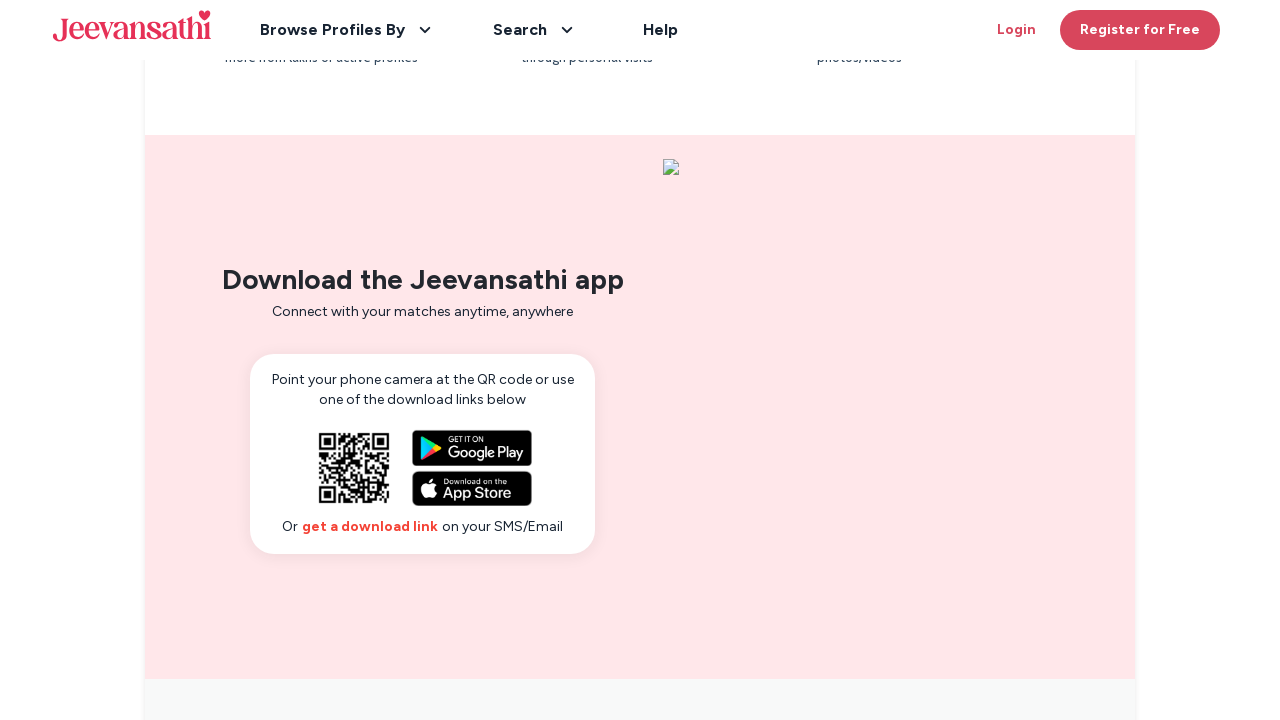

Waited 500ms to observe scroll down
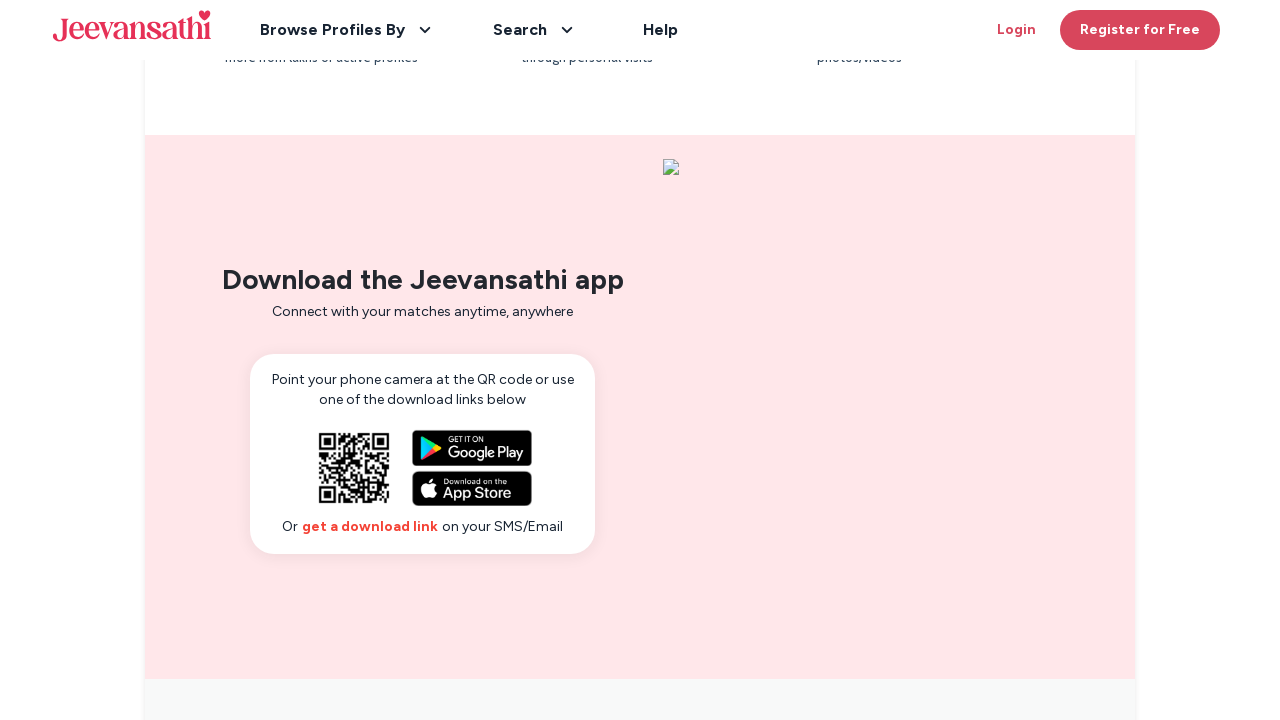

Scrolled back up 700 pixels
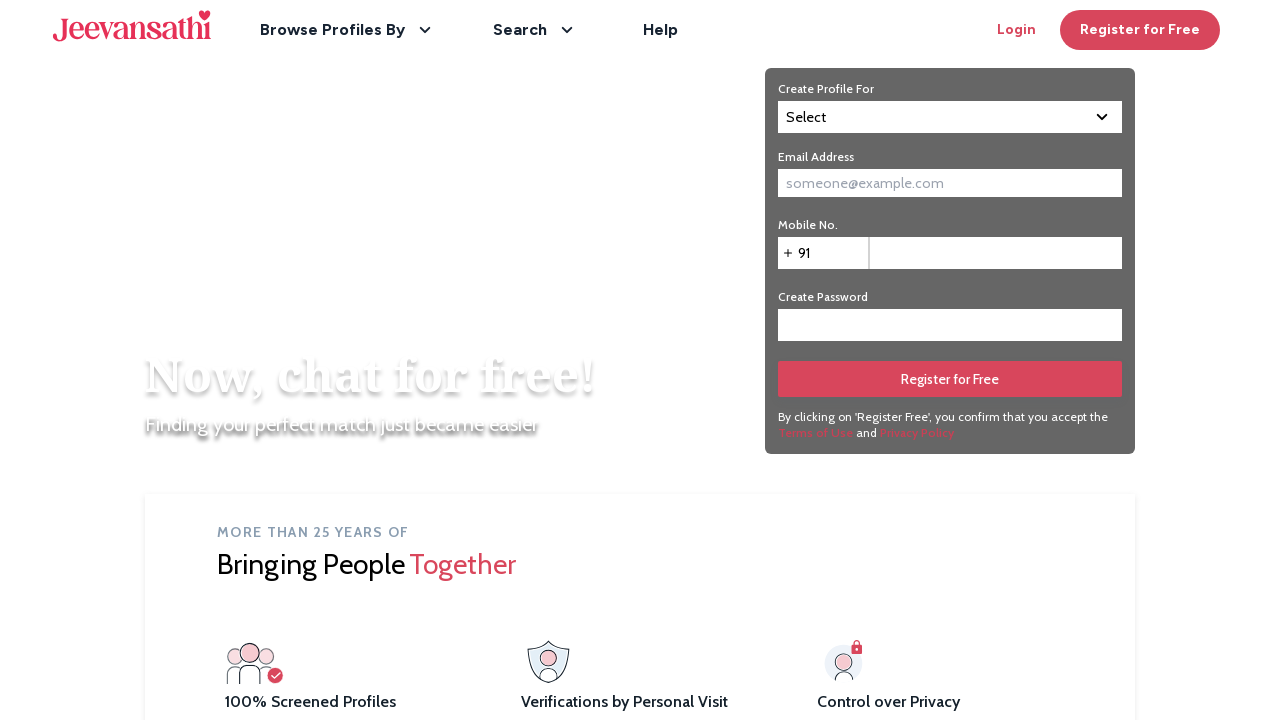

Waited 500ms to observe scroll up
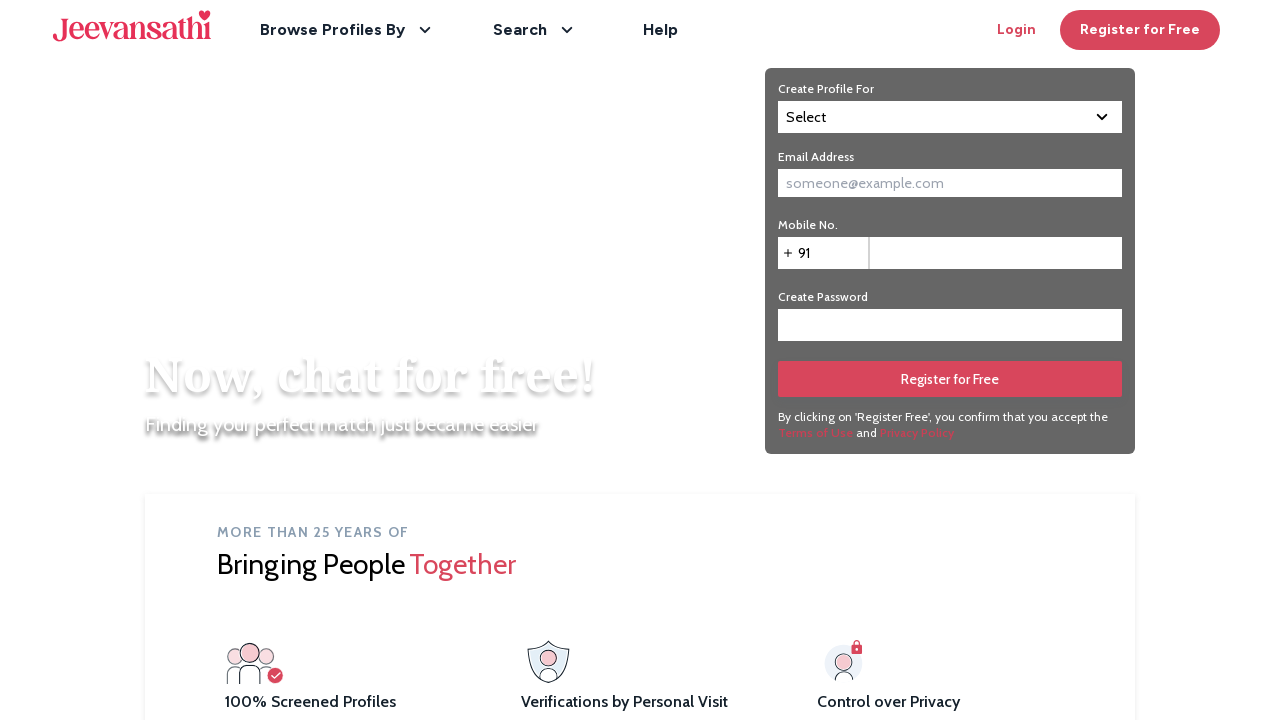

Scrolled to the bottom of the page
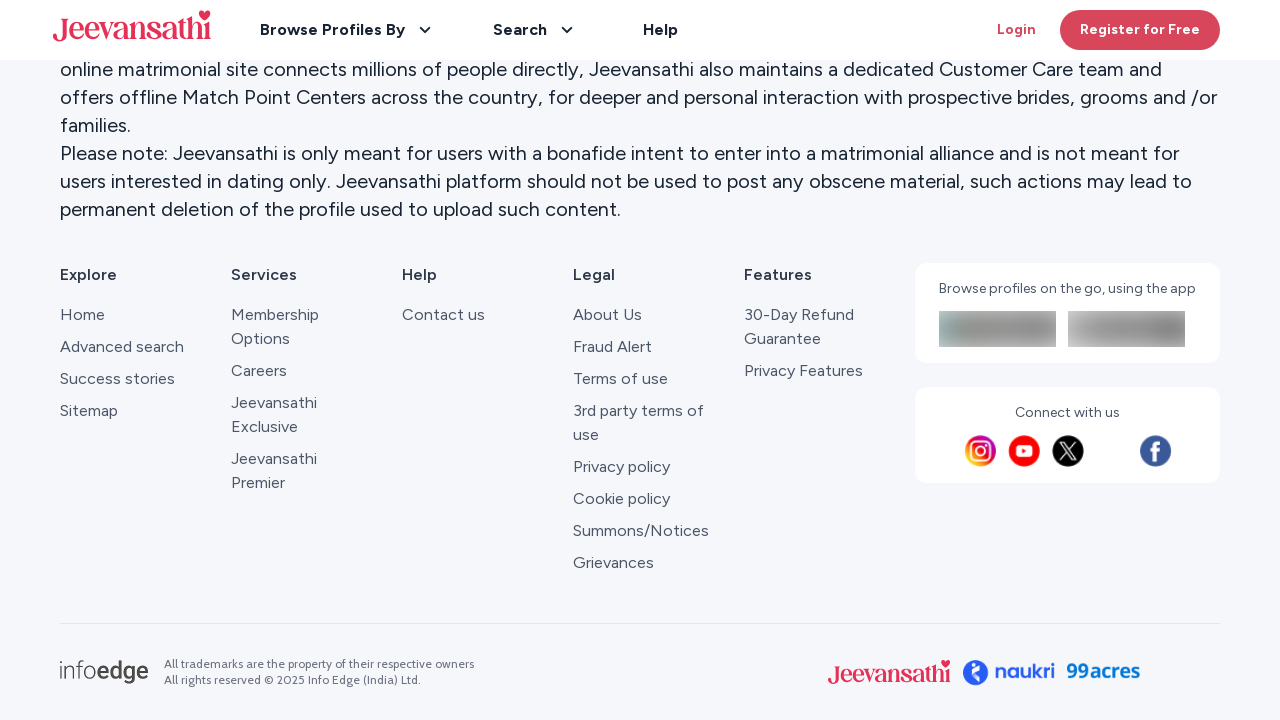

Waited 500ms for scroll to complete
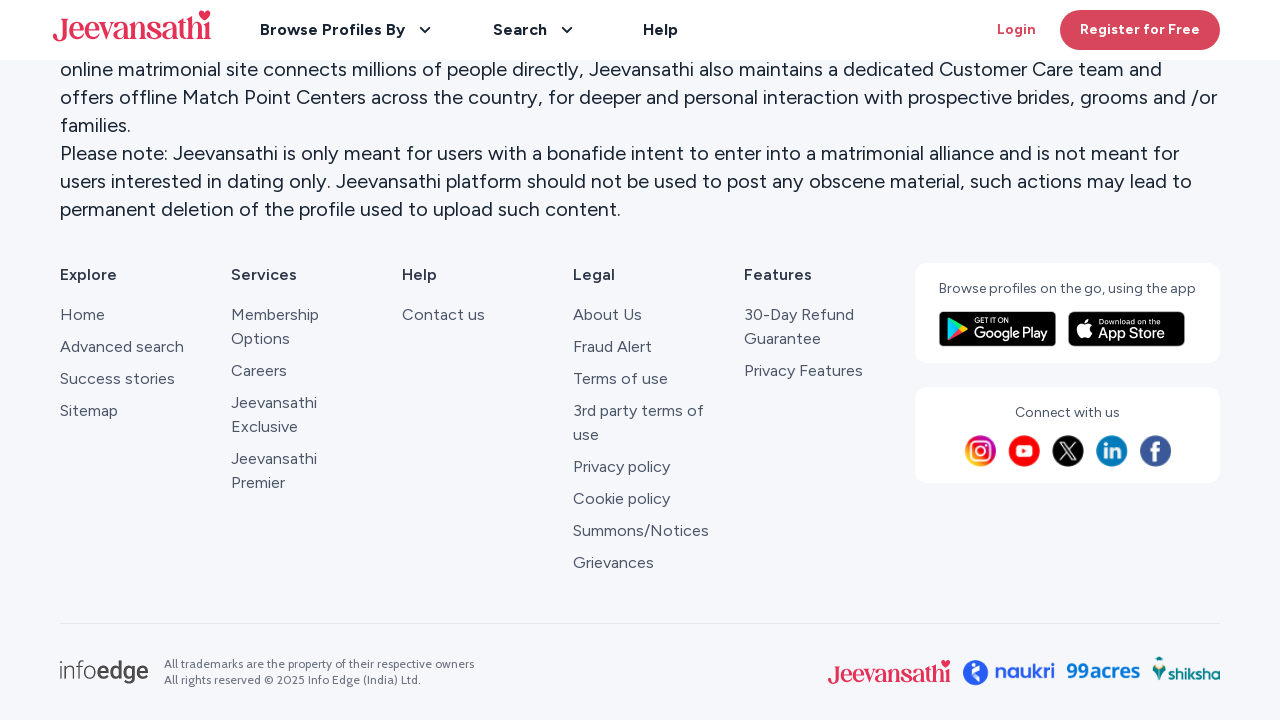

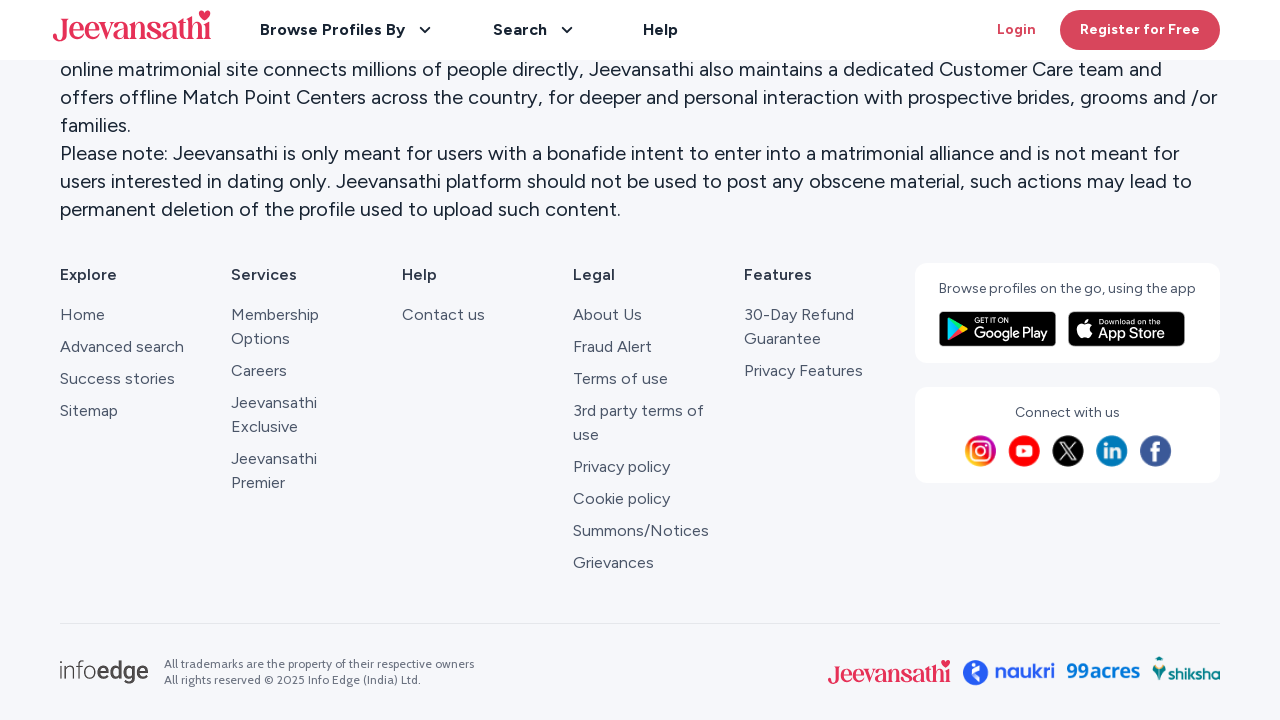